Navigates to Flipkart homepage and verifies the page loads by checking the current URL

Starting URL: https://www.flipkart.com

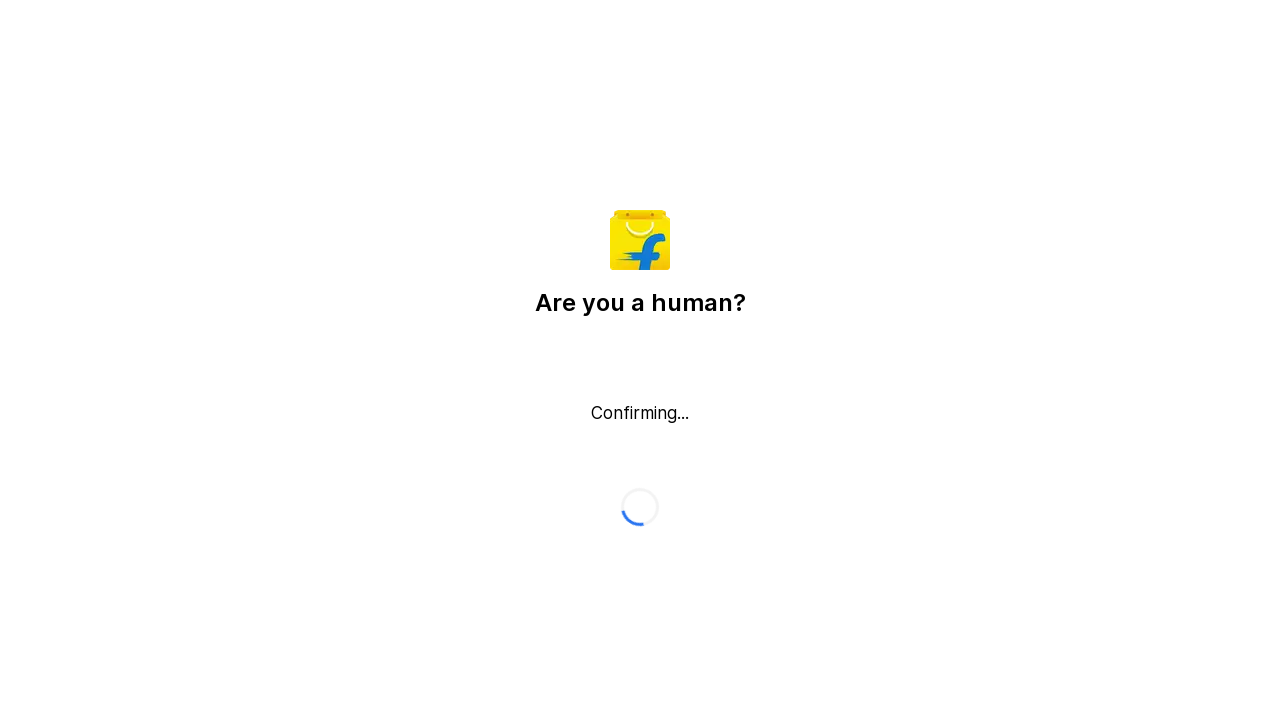

Waited for Flipkart homepage to load (domcontentloaded state)
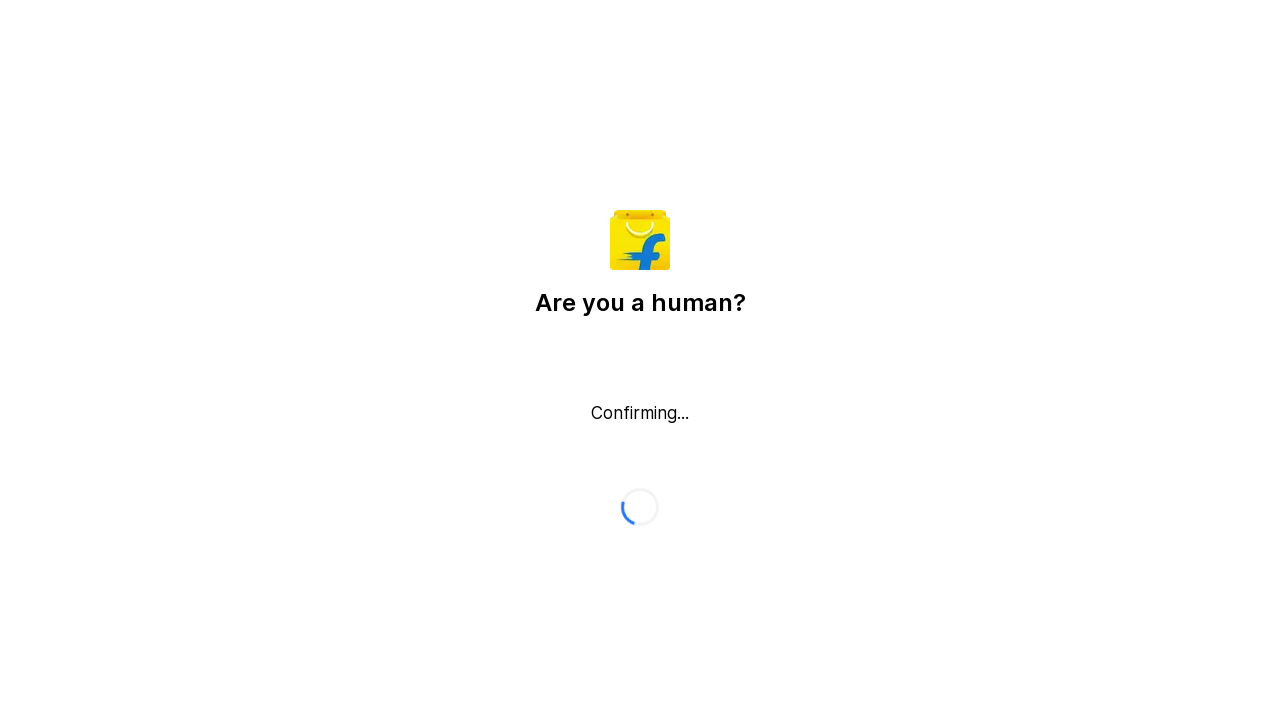

Verified current URL contains 'flipkart.com'
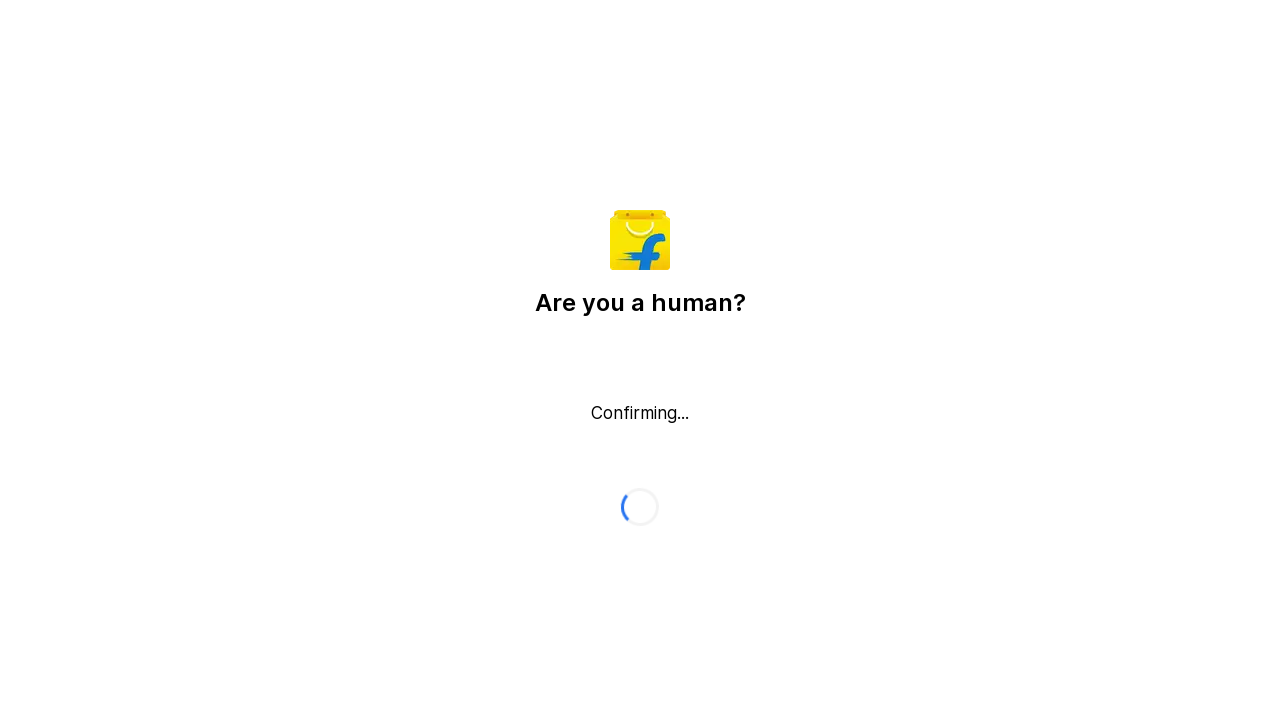

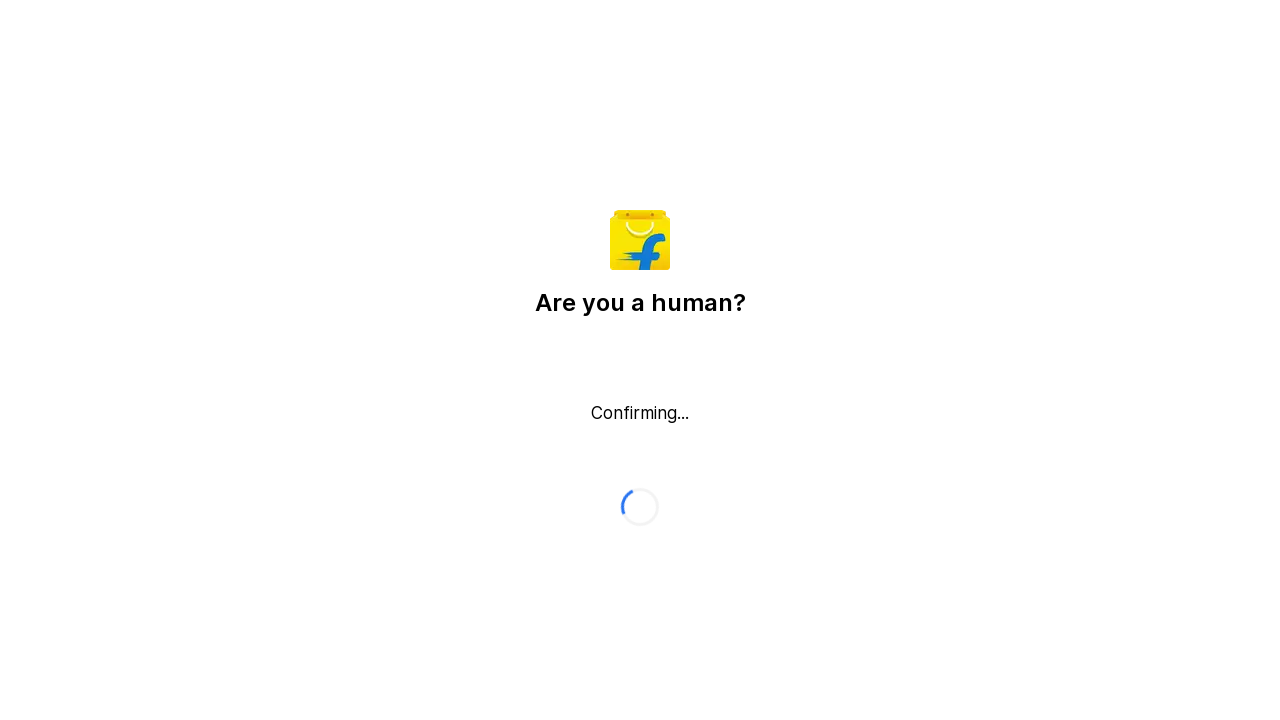